Scrolls to the bottom of the sustainability page

Starting URL: https://corporate.flipkart.net/sustainability

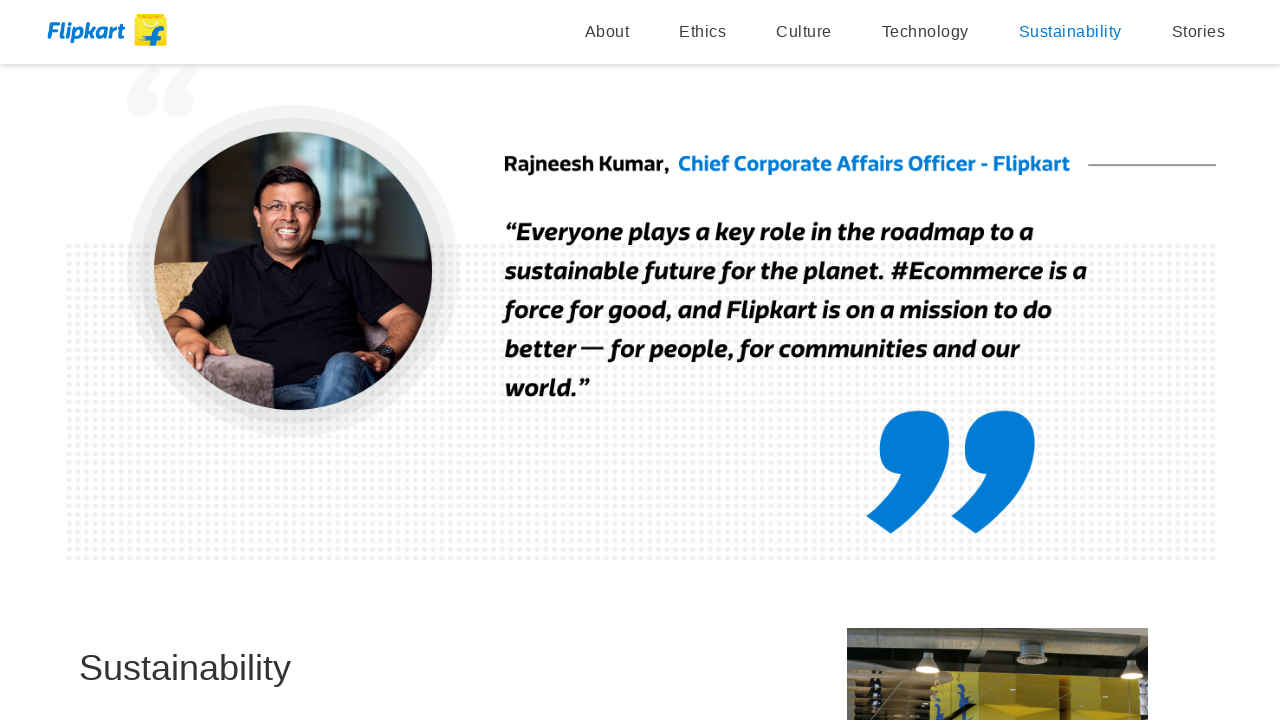

Navigated to Flipkart sustainability page
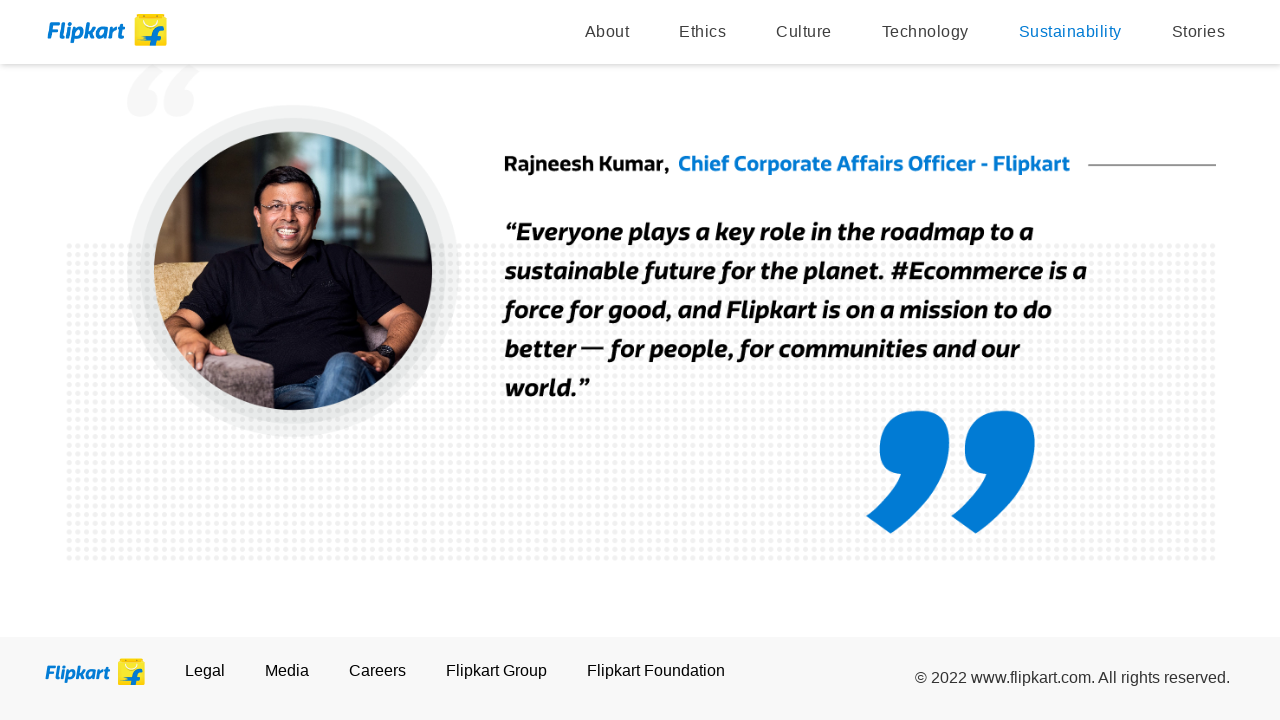

Scrolled to bottom of sustainability page
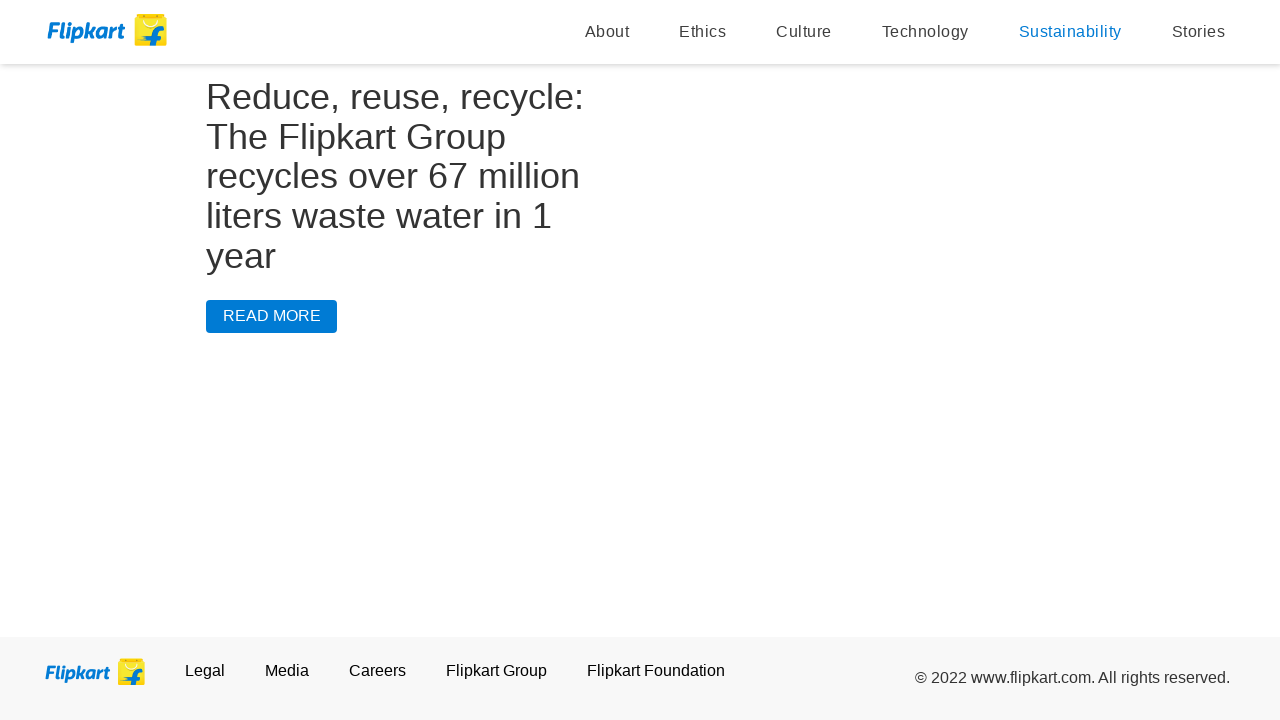

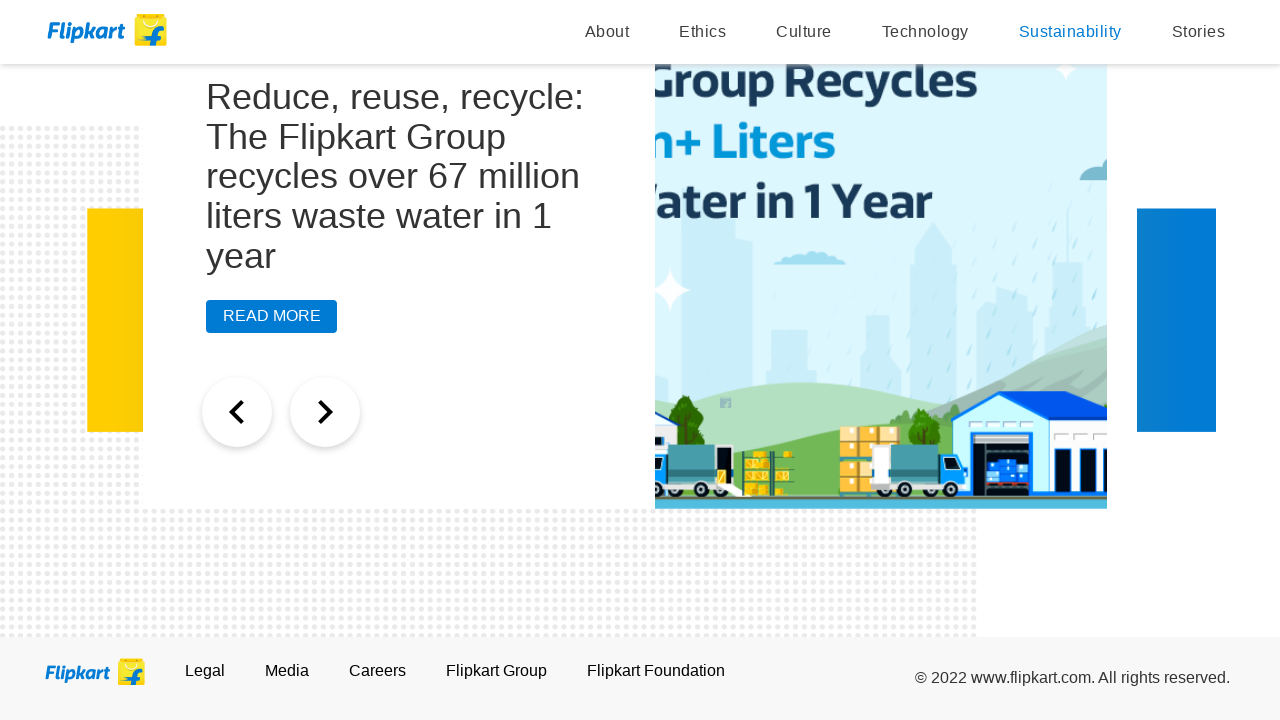